Navigates to the about page and tests viewport responsiveness by switching between landscape and portrait modes

Starting URL: https://nonk.dev/about

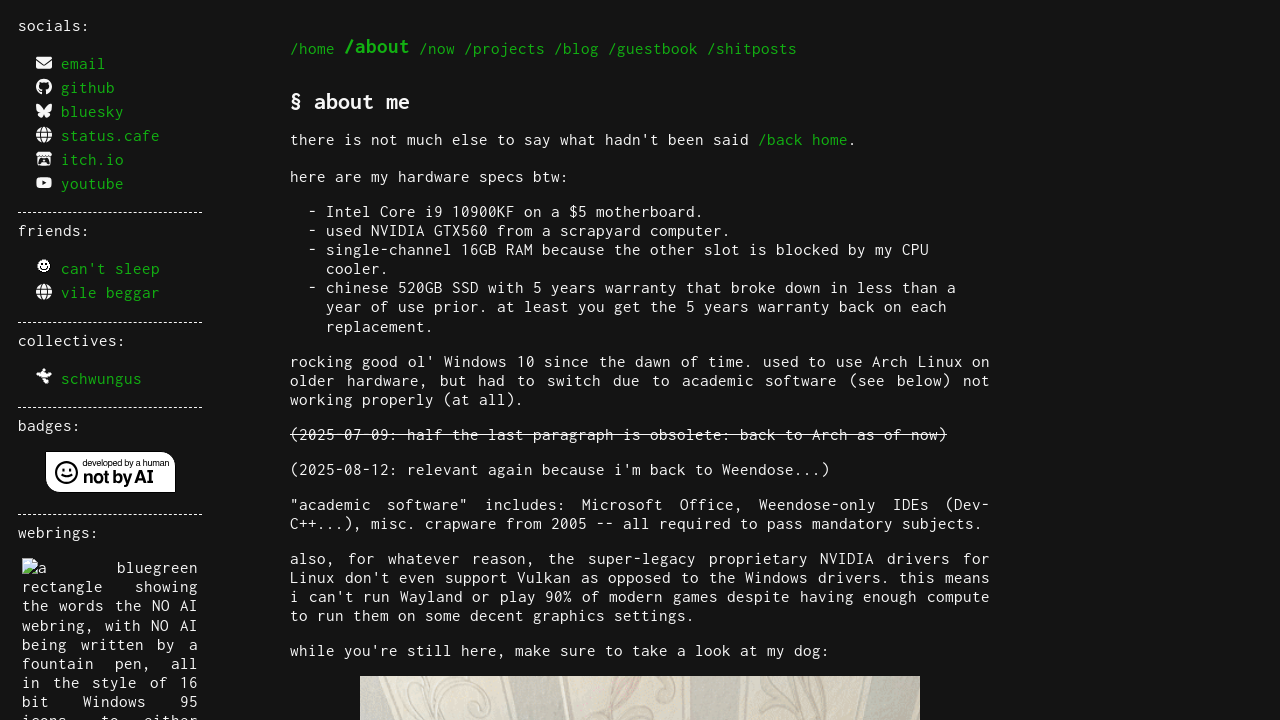

Navigated to https://nonk.dev/about
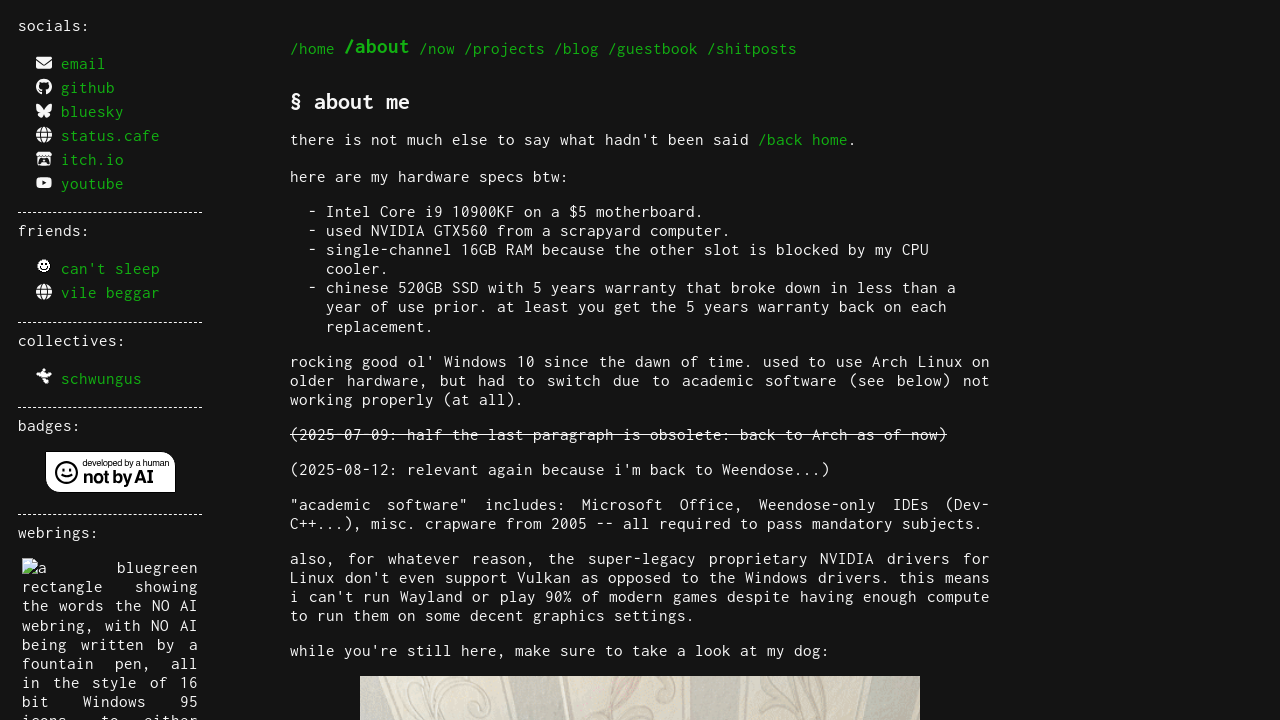

Waited for page to fully load (networkidle)
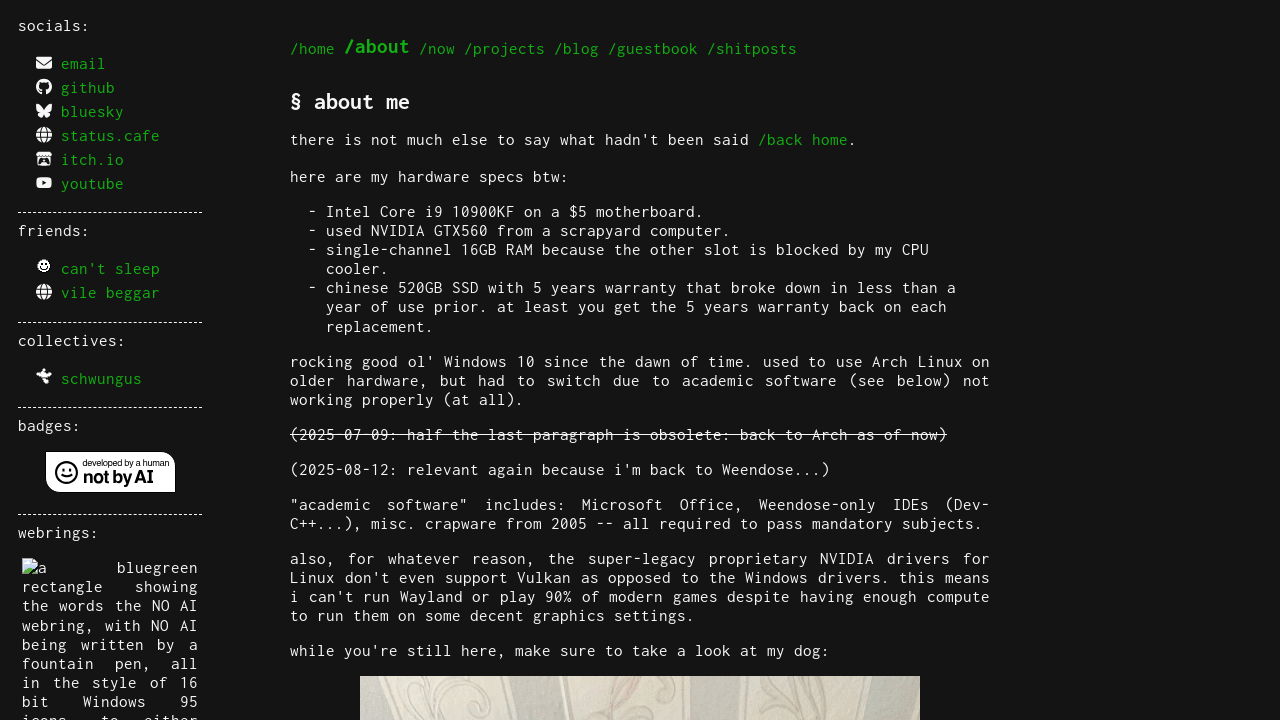

Set viewport to landscape mode (1366x768)
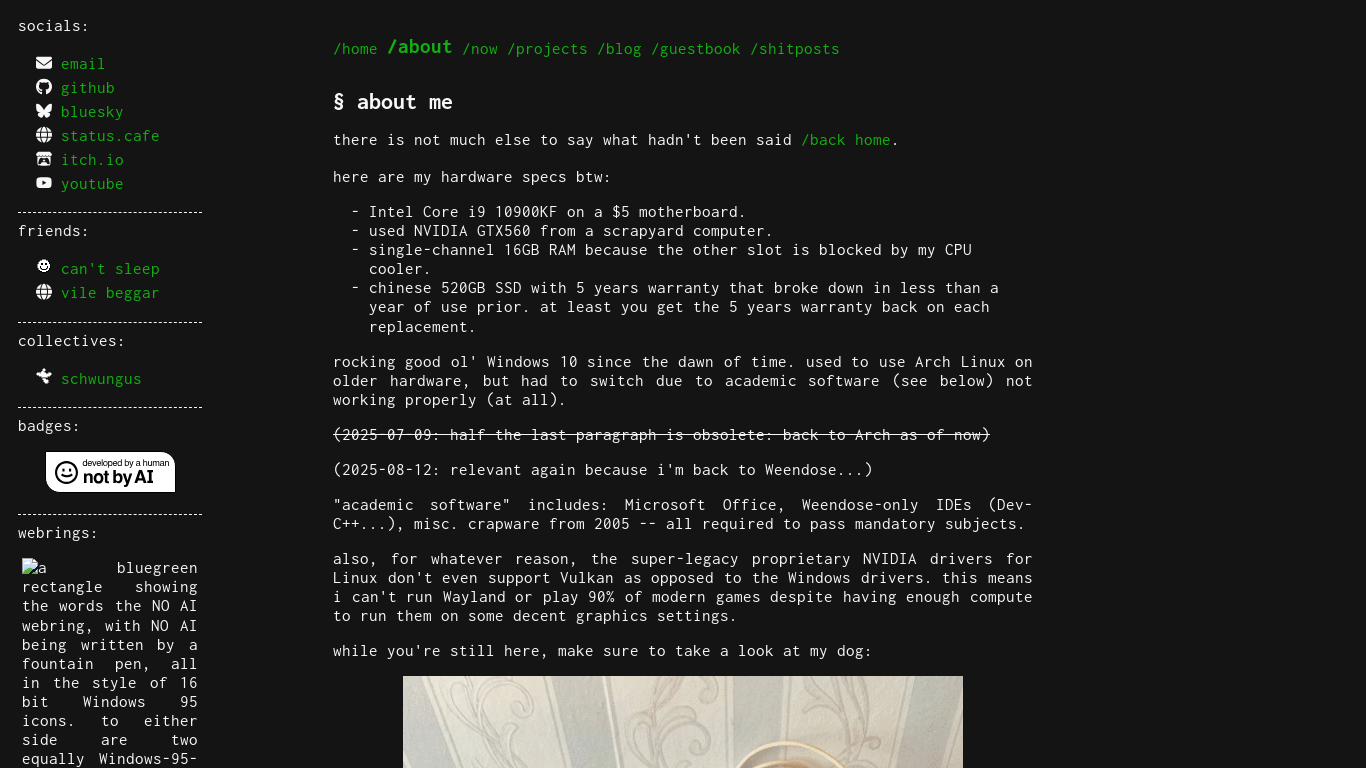

Set viewport to portrait mode (720x1280)
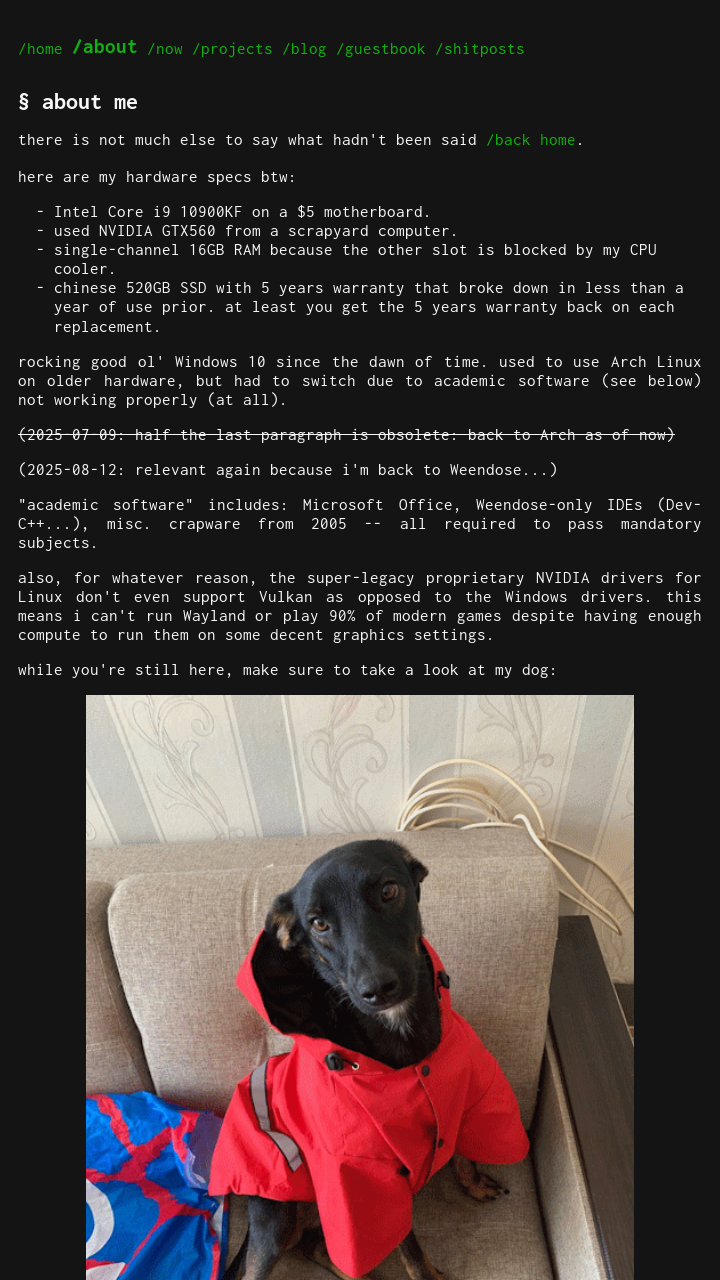

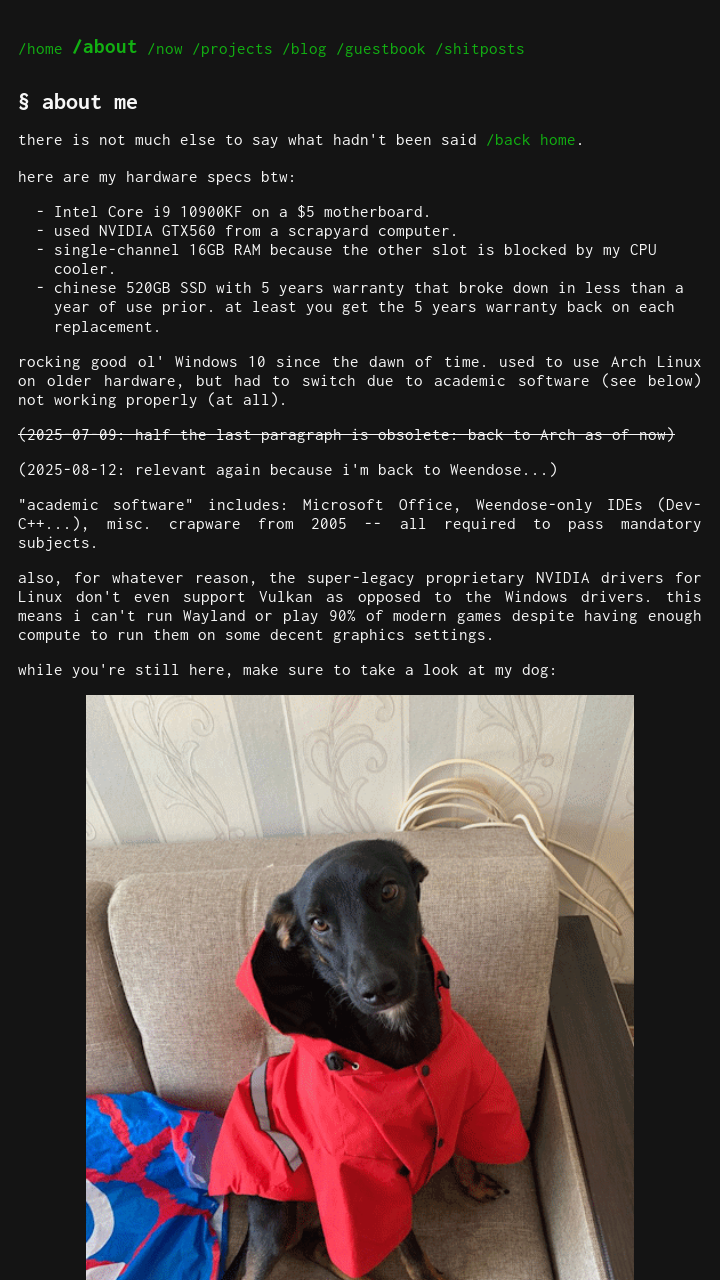